Navigates to DemoQA homepage, clicks on an element (intended to be Alerts, Frame & Windows button), and verifies that a practice instruction text is displayed.

Starting URL: https://demoqa.com/

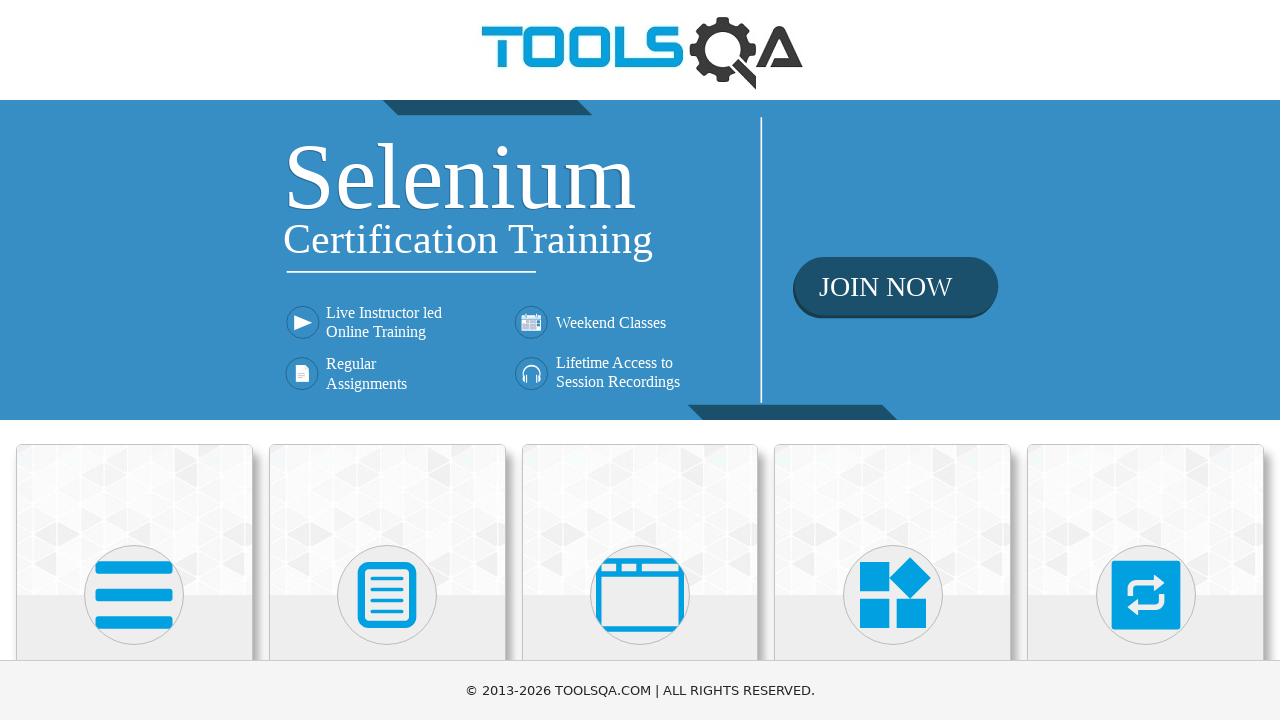

Navigated to DemoQA homepage
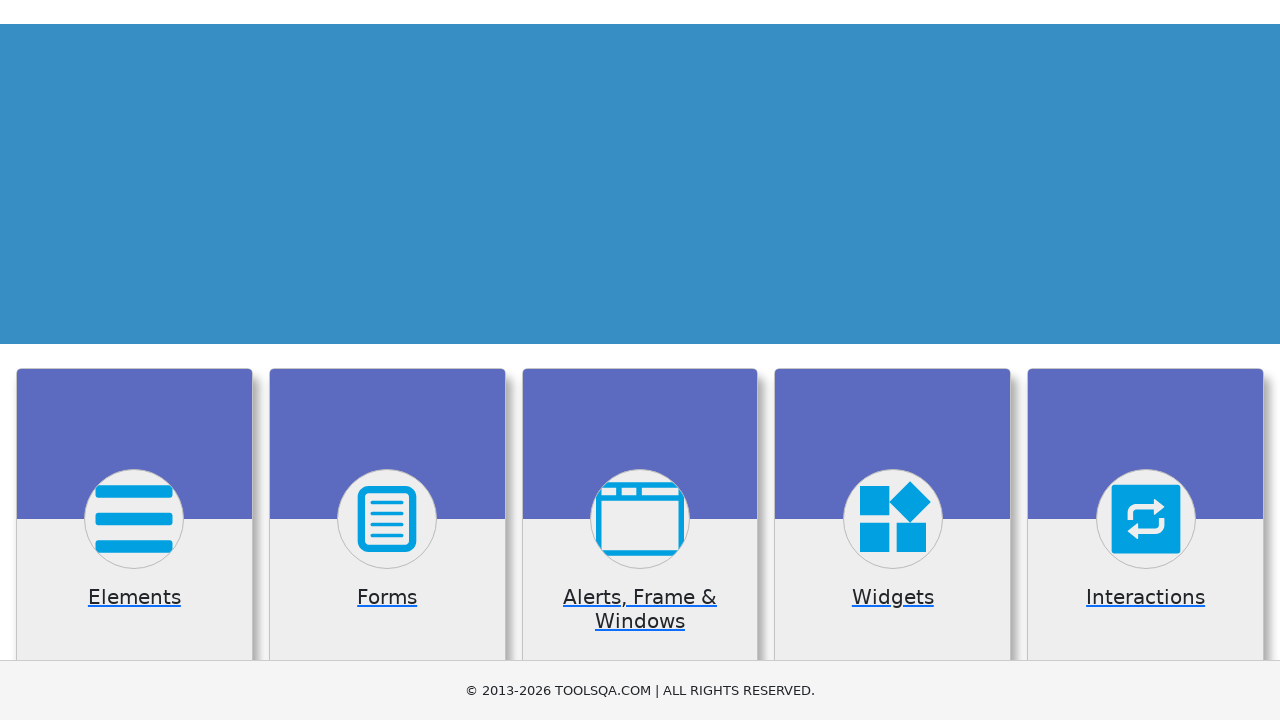

Clicked on Alerts, Frame & Windows button at (640, 360) on xpath=//div[contains(@class,'card')]//h5[text()='Alerts, Frame & Windows']
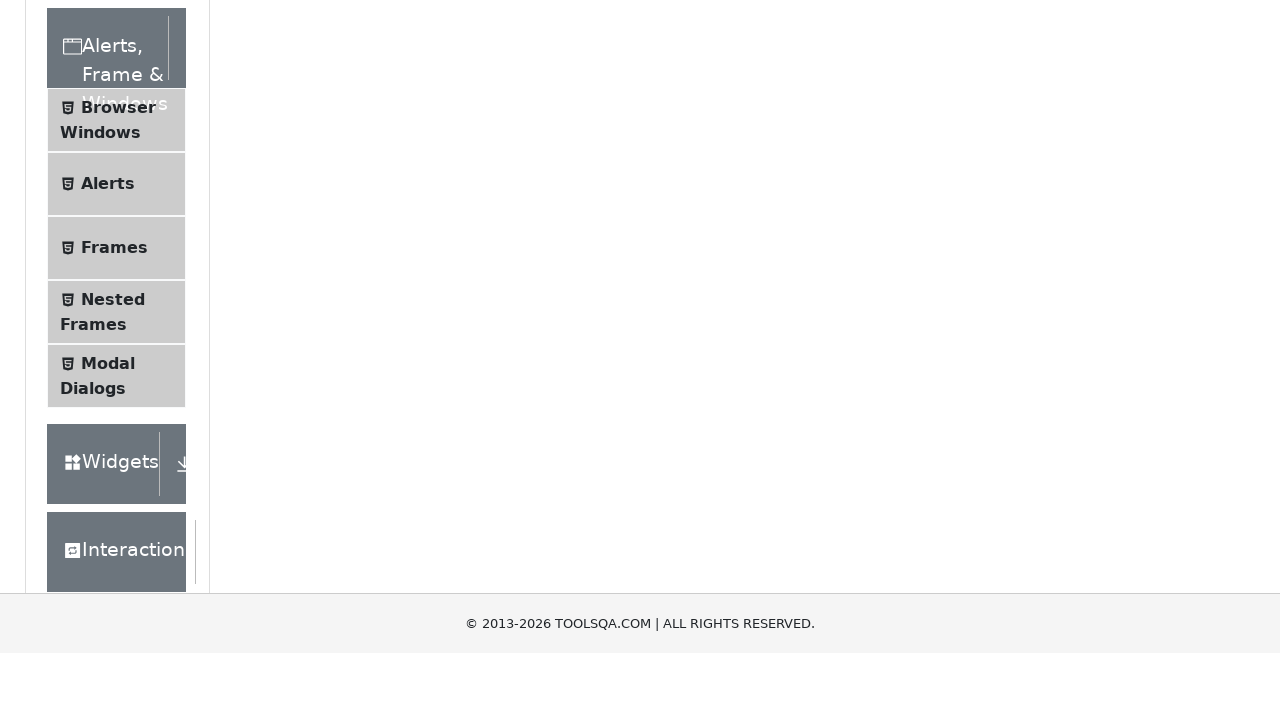

Located instruction text element
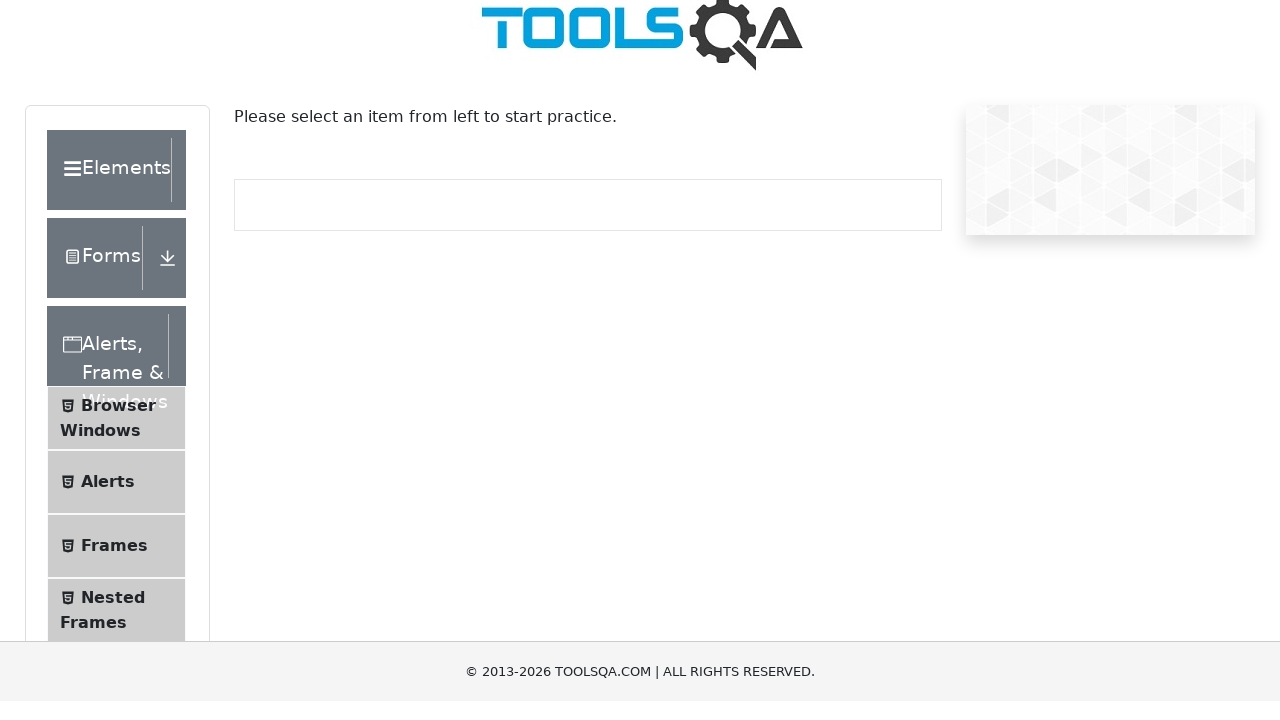

Verified that practice instruction text is visible
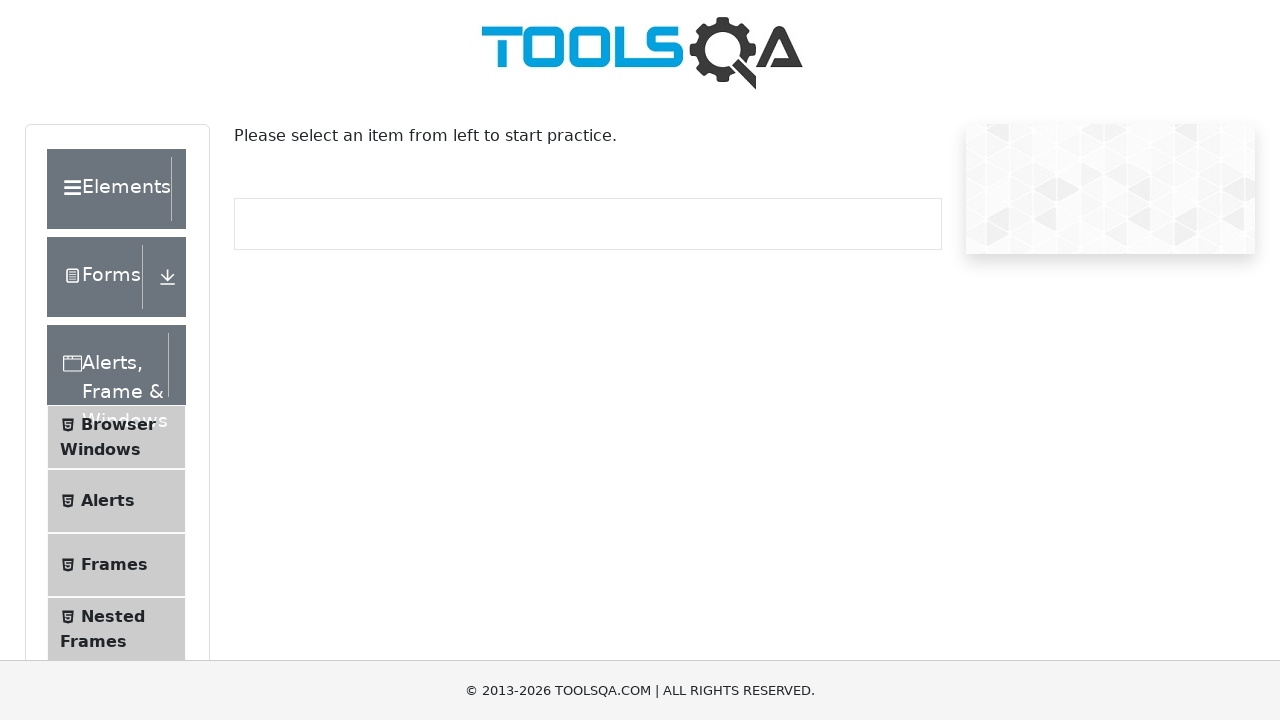

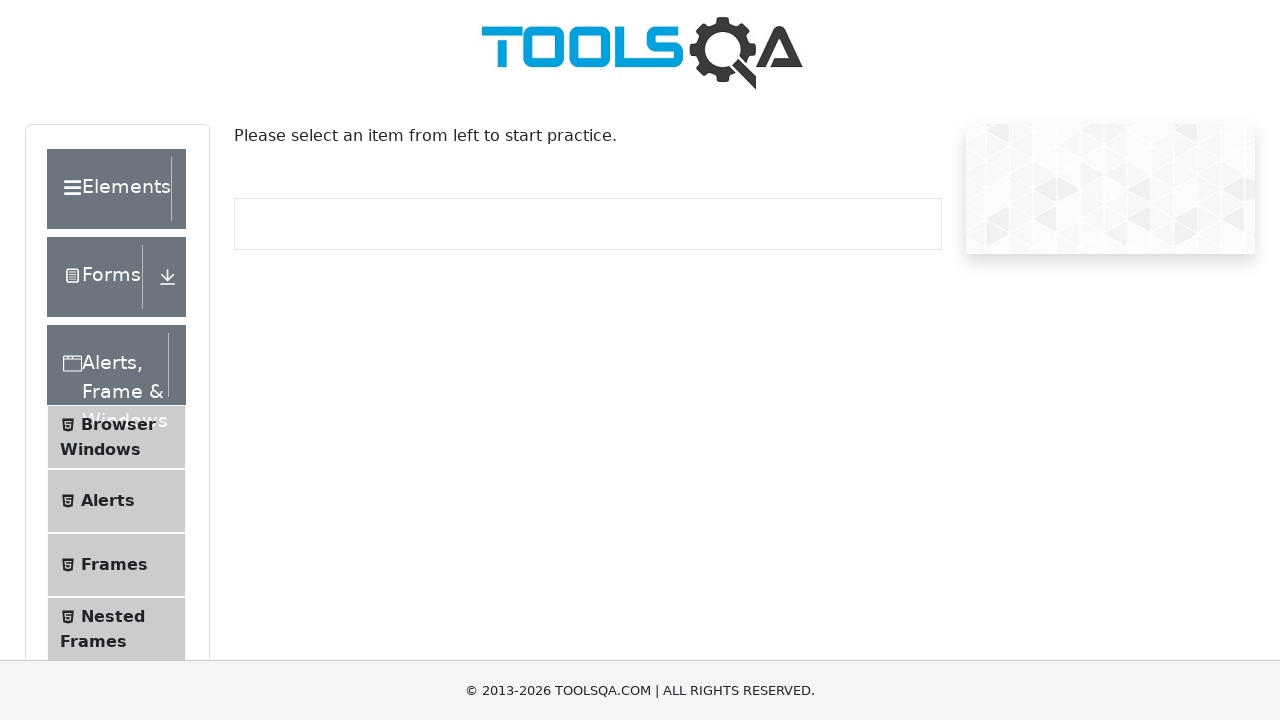